Tests keyboard actions by typing text into the first textarea, then using Ctrl+A to select all, Ctrl+C to copy, and Ctrl+V to paste the text into the second textarea on a text comparison website.

Starting URL: https://text-compare.com/

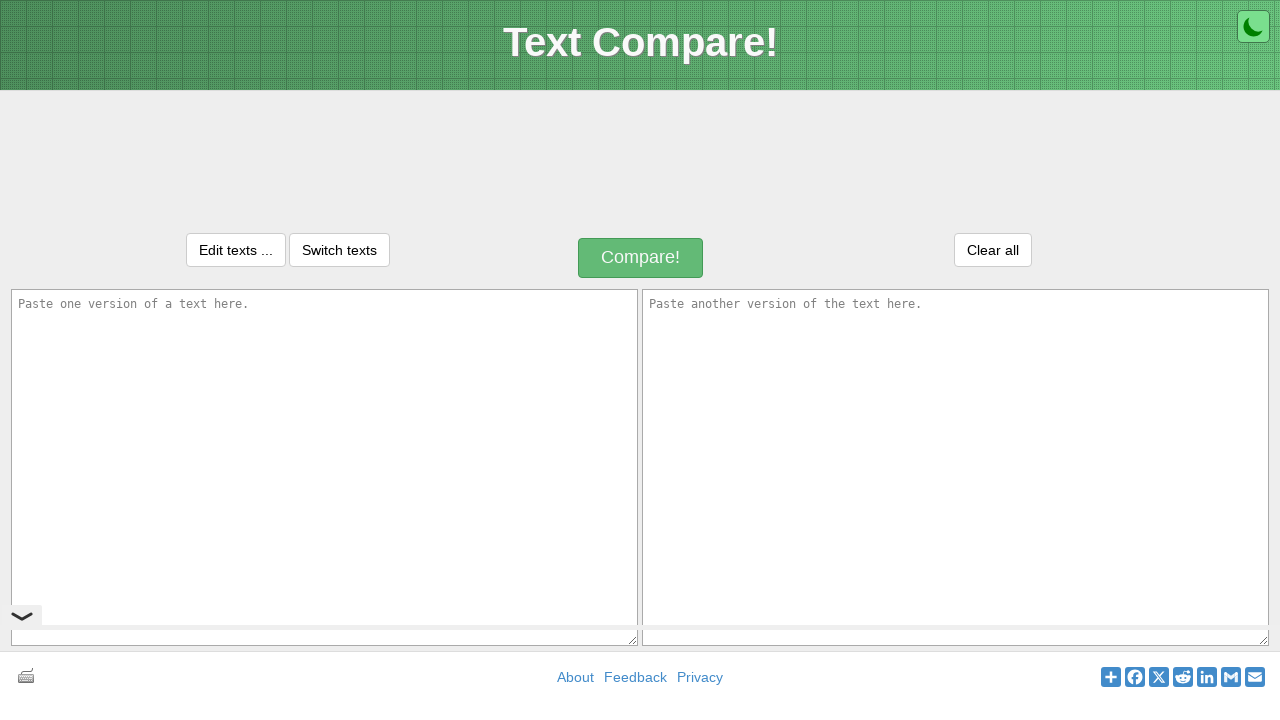

Typed 'Welcome Abhishek' into the first textarea on textarea#inputText1
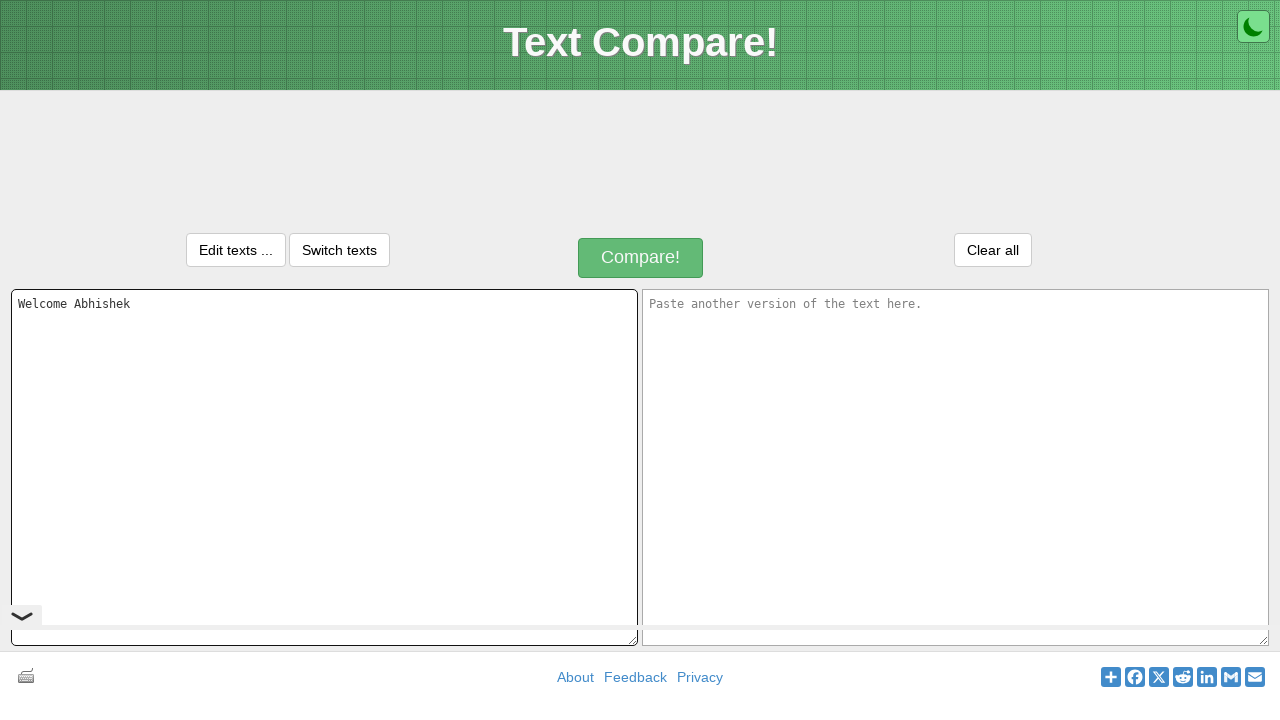

Clicked on the first textarea to focus it at (324, 467) on textarea#inputText1
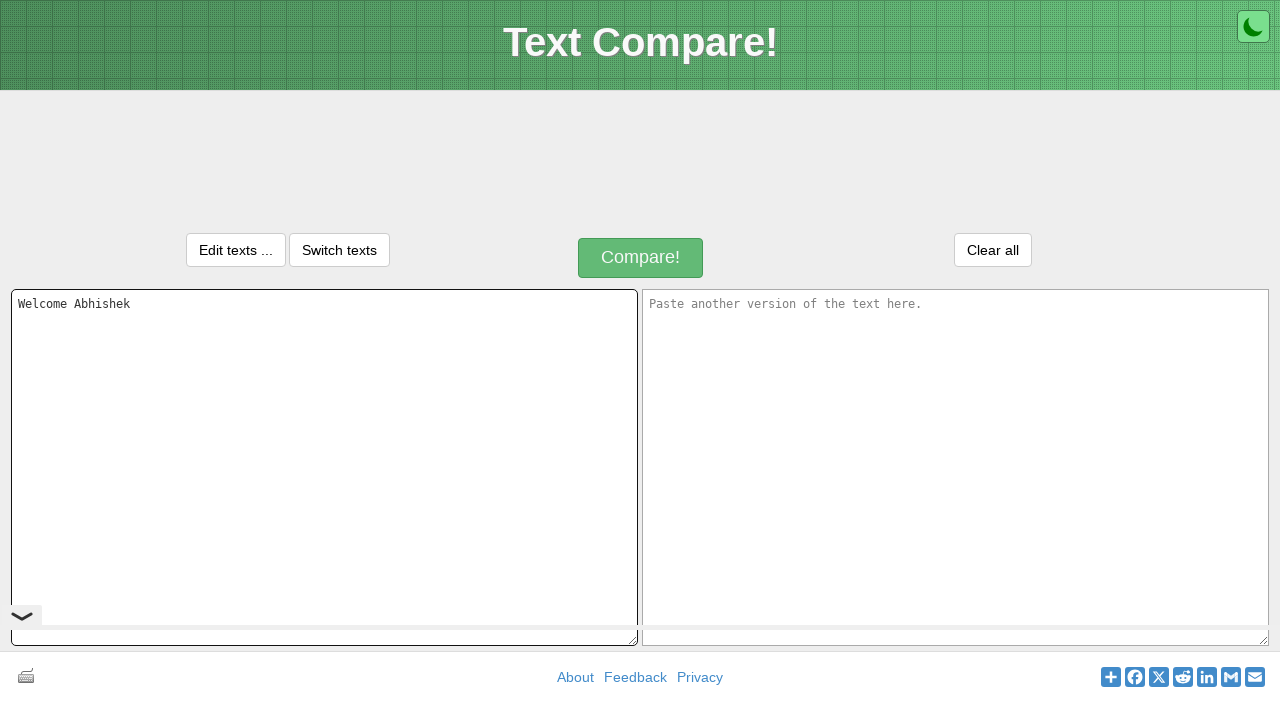

Pressed Ctrl+A to select all text in the first textarea
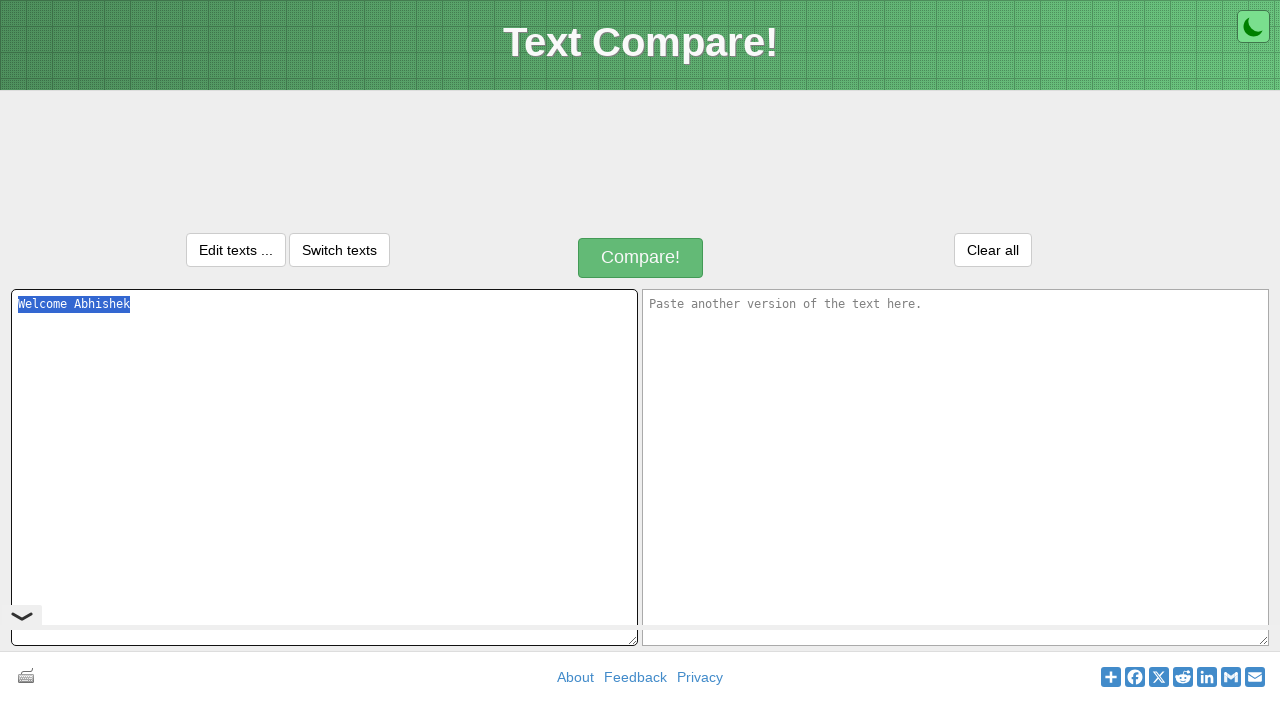

Pressed Ctrl+C to copy the selected text
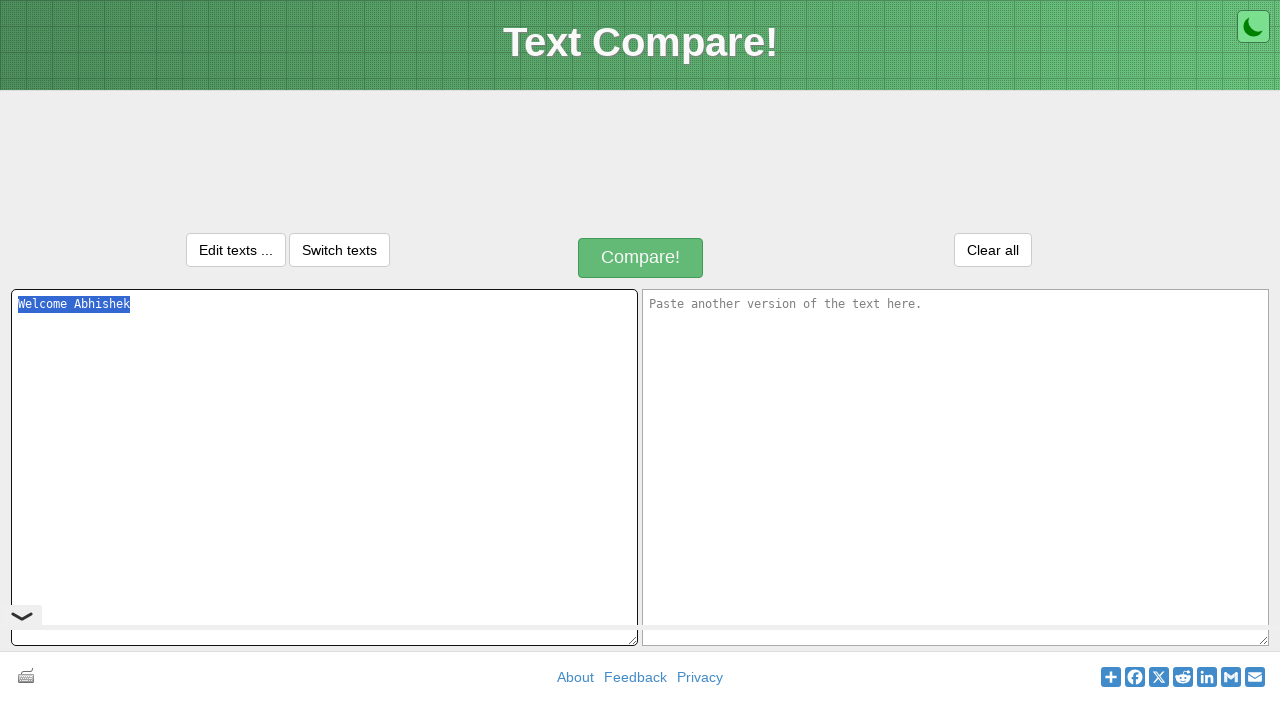

Clicked on the second textarea to focus it at (956, 467) on textarea#inputText2
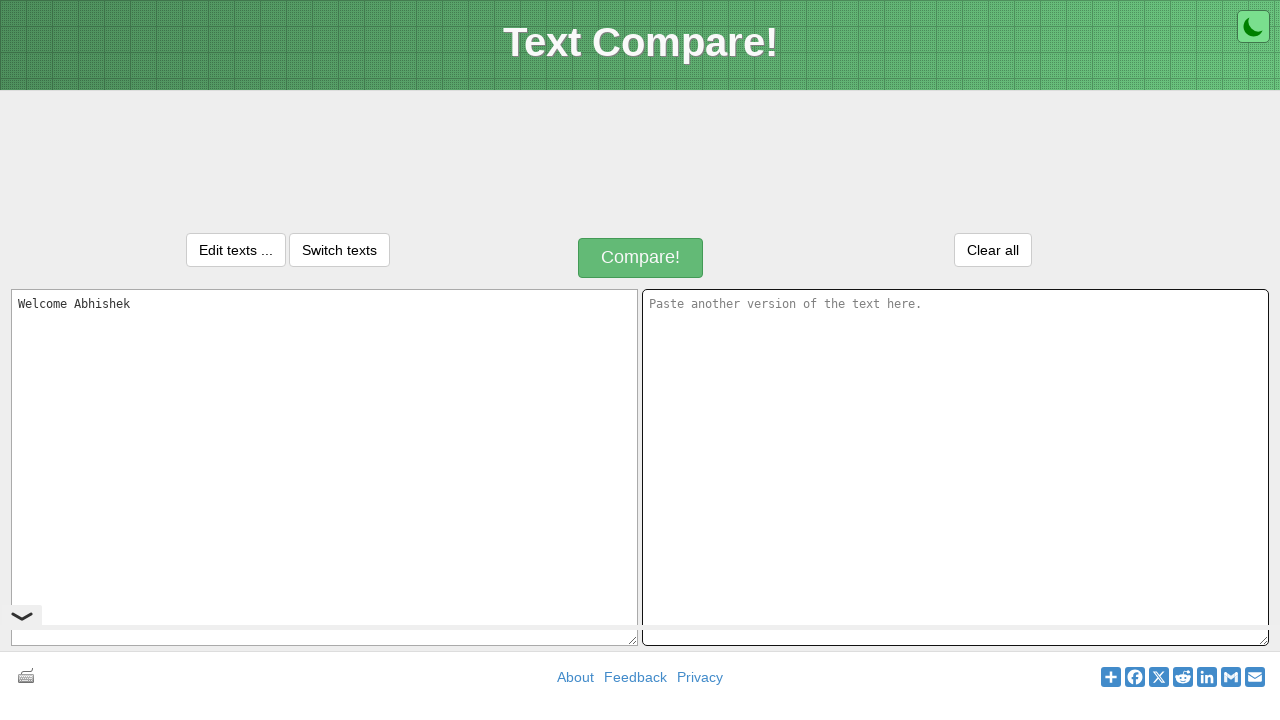

Pressed Ctrl+V to paste the copied text into the second textarea
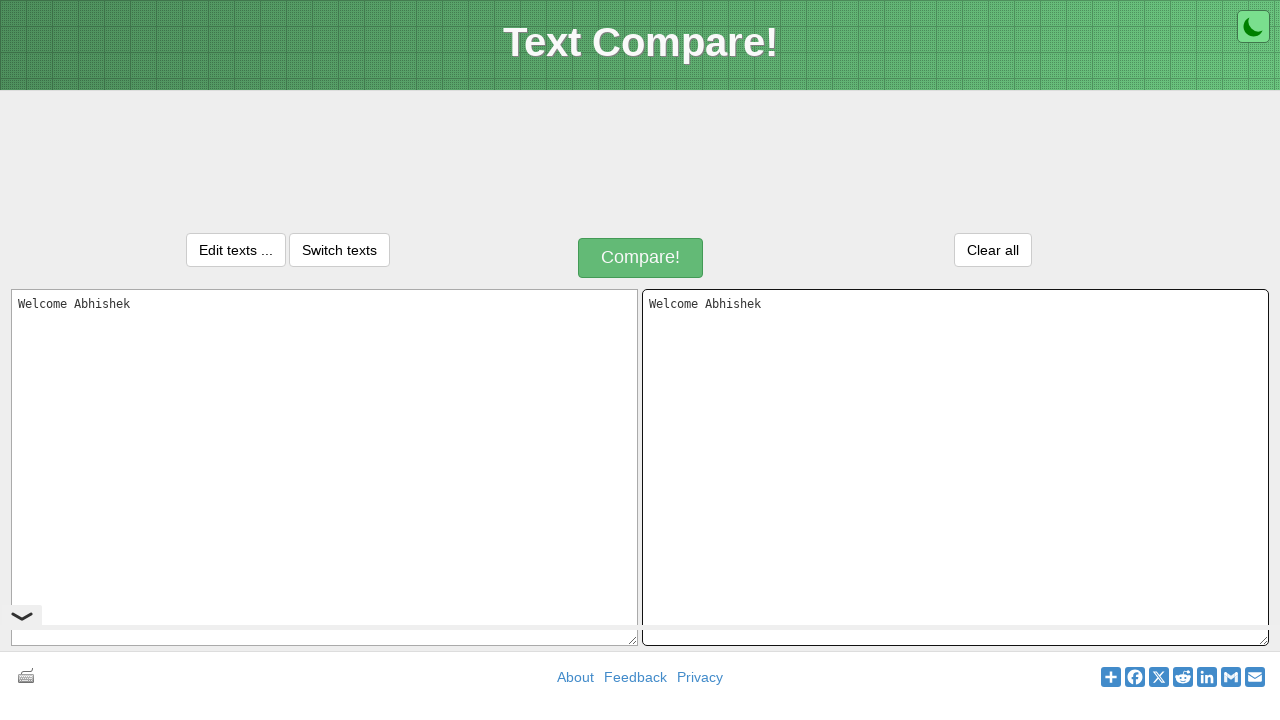

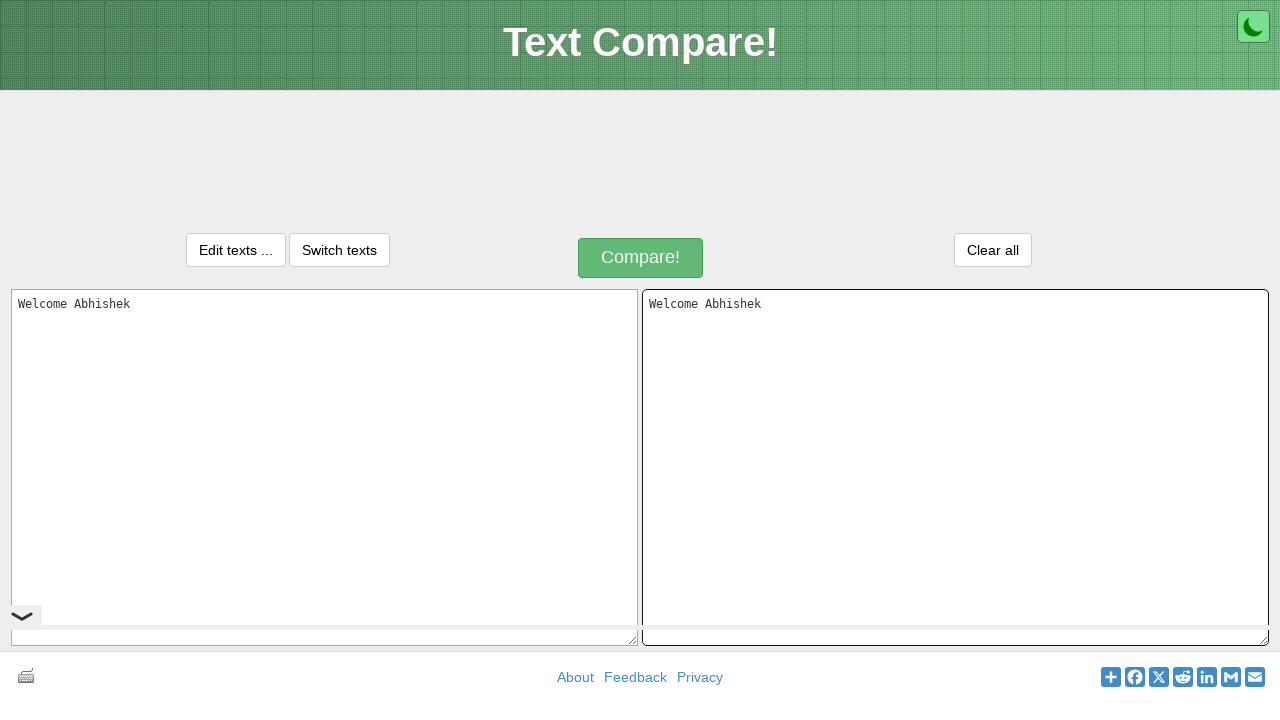